Tests calculator 5x5x5=125 using button clicks

Starting URL: http://mhunterak.github.io/calc.html

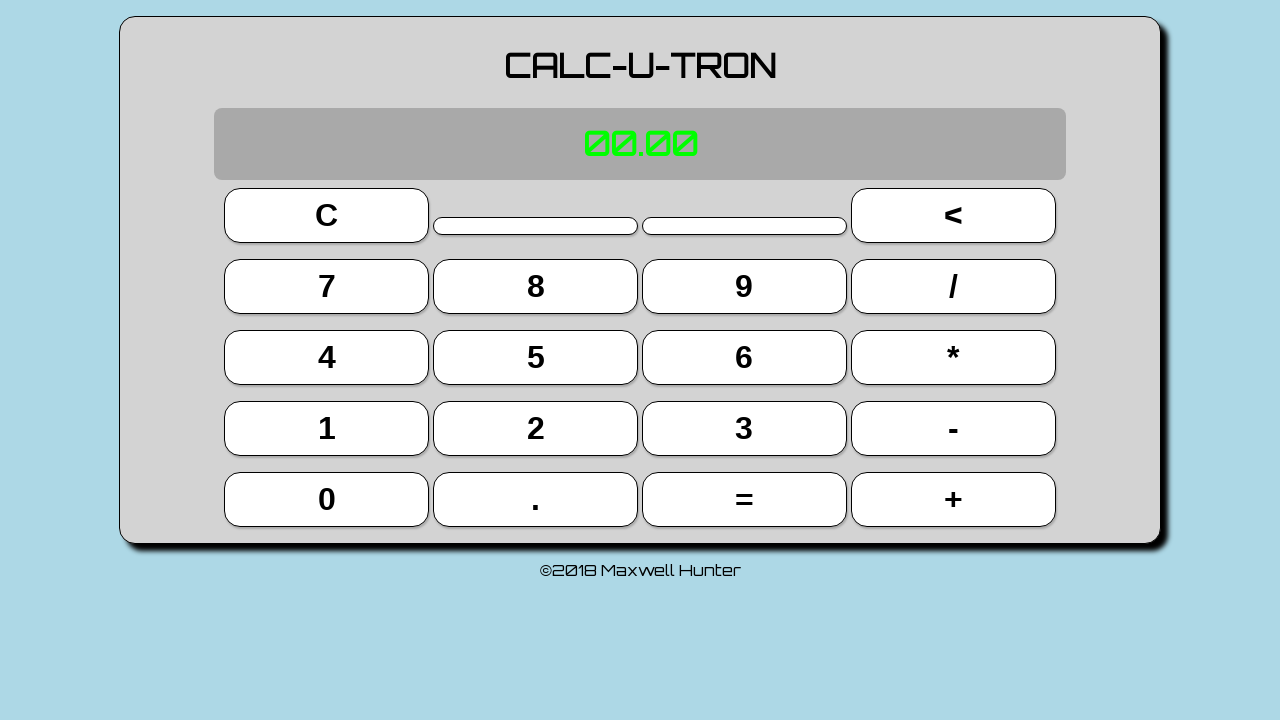

Waited for calculator page to load (domcontentloaded)
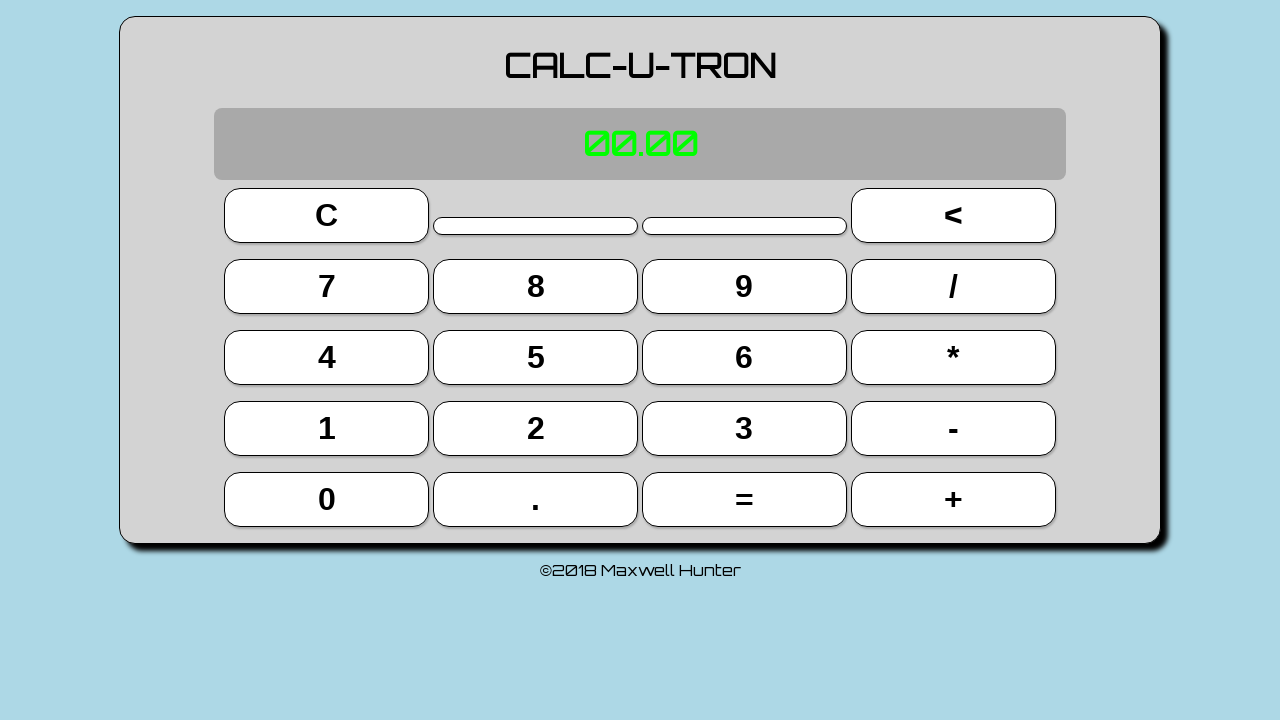

Located all calculator buttons
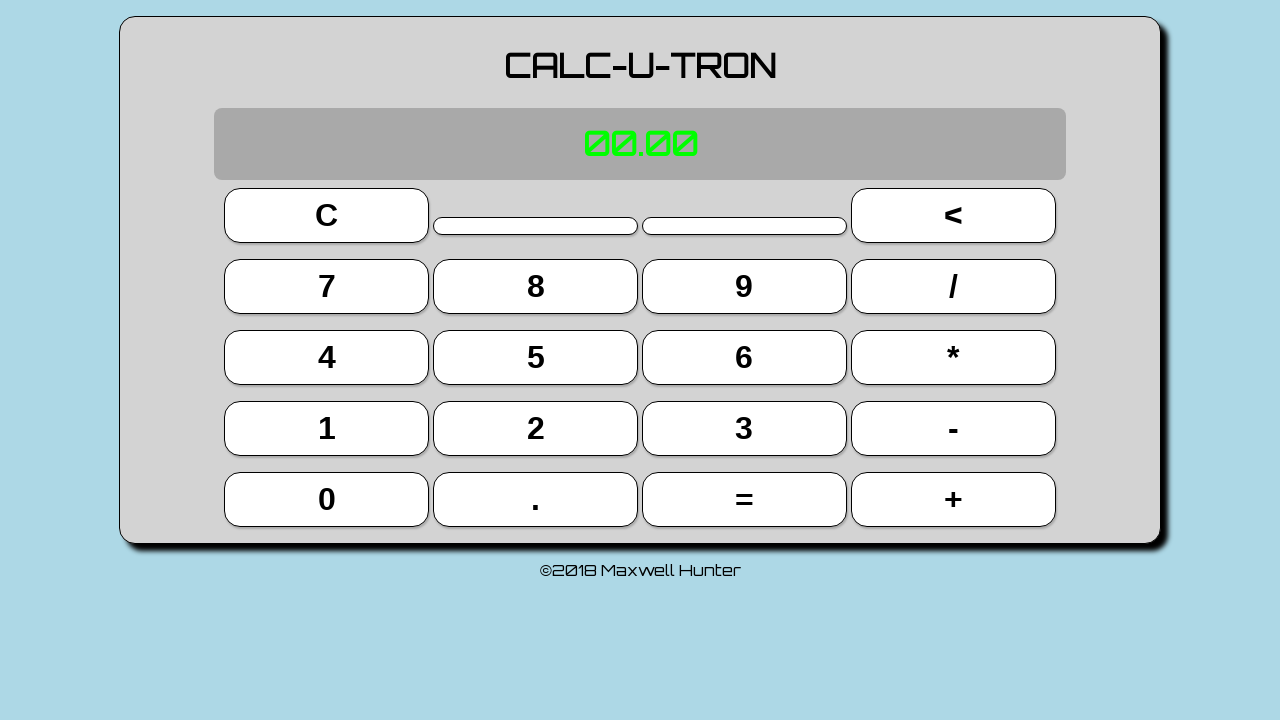

Clicked button 5 at (536, 357) on button >> nth=9
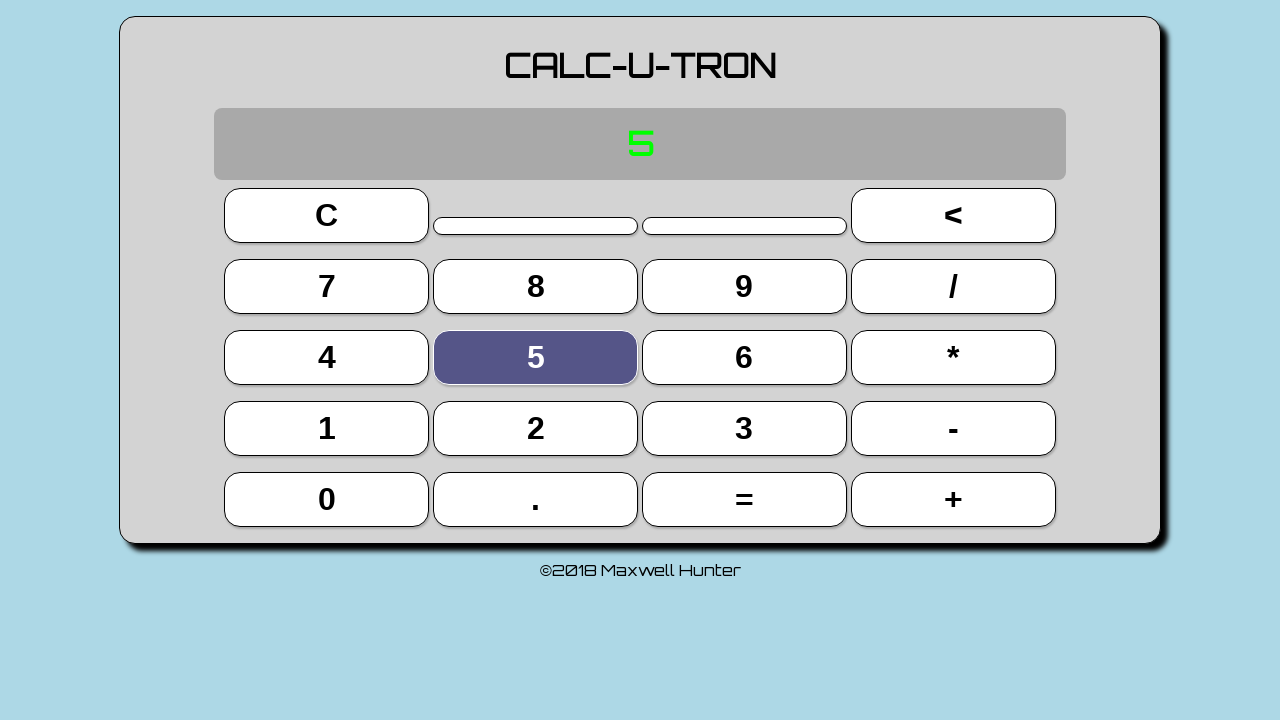

Clicked multiply (*) button at (953, 357) on button >> nth=11
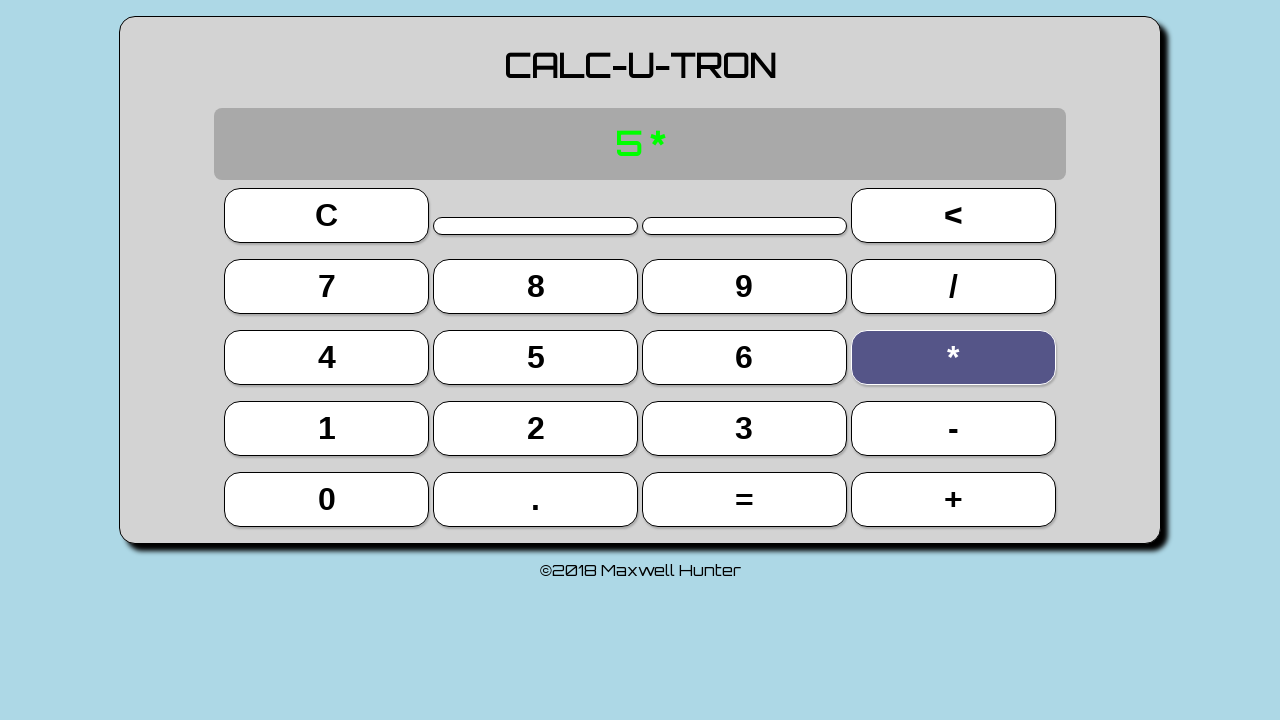

Clicked button 5 at (536, 357) on button >> nth=9
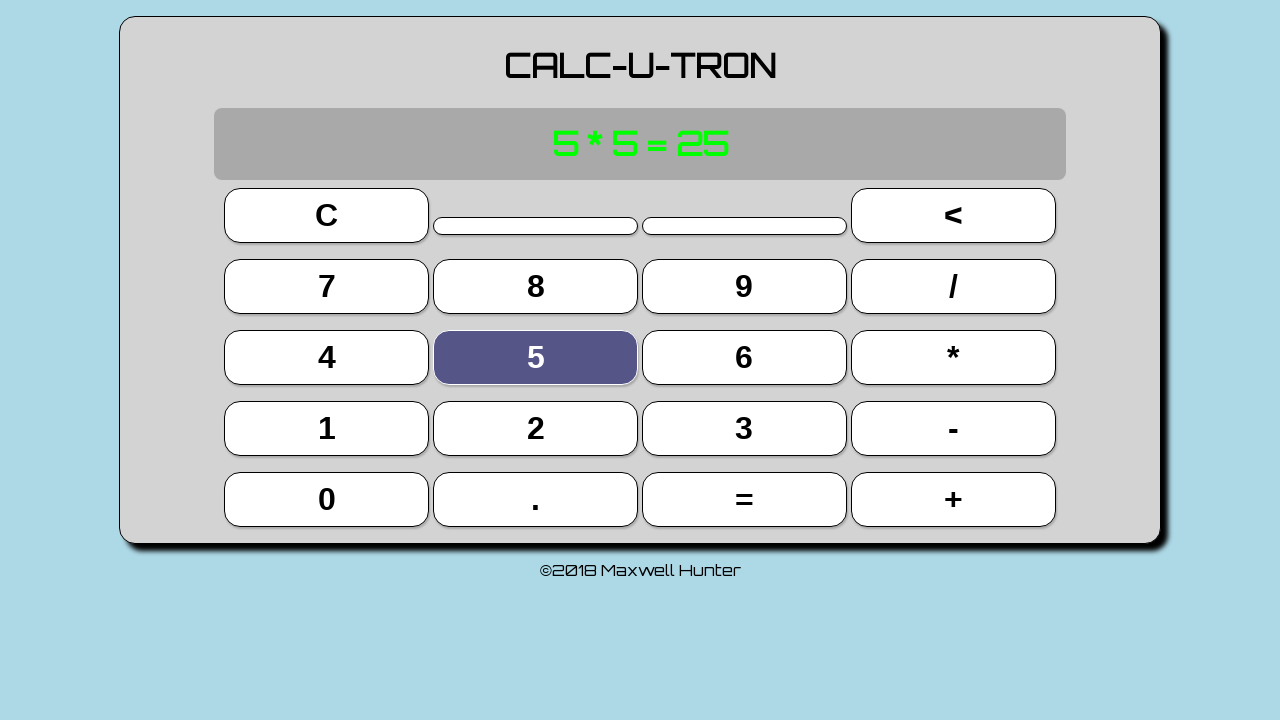

Clicked equals (=) button at (744, 499) on button >> nth=18
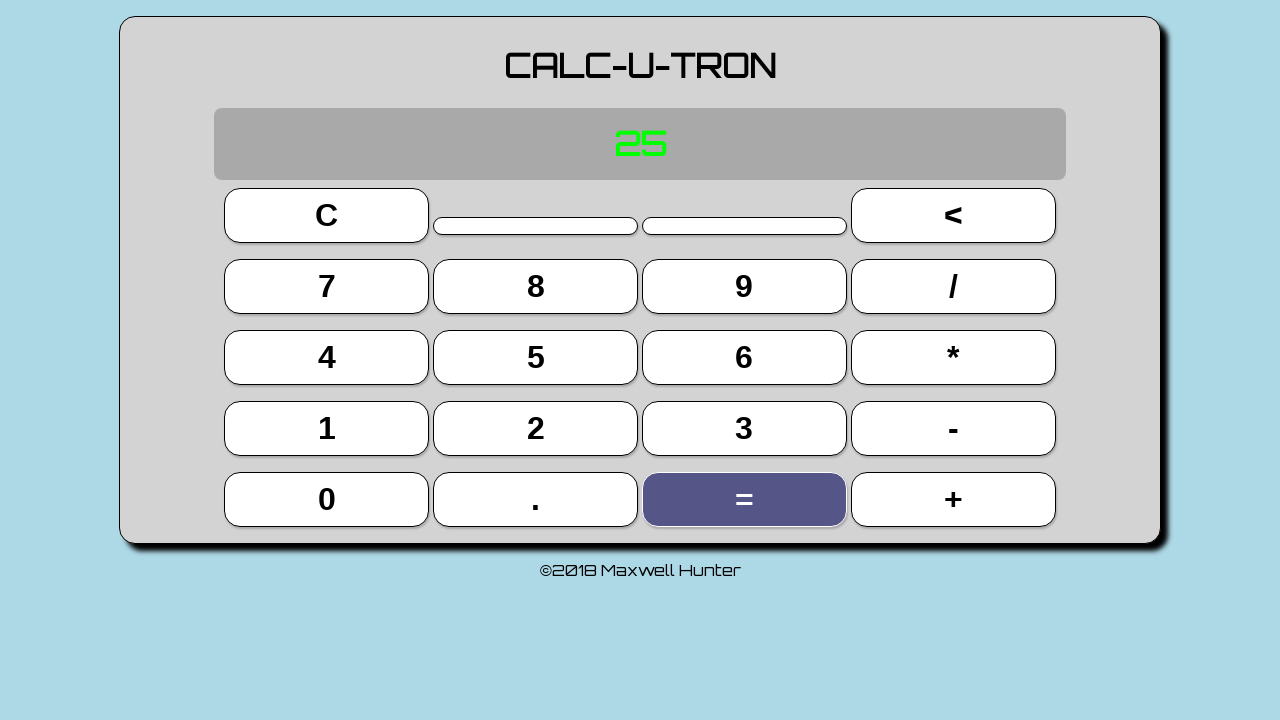

Clicked multiply (*) button at (953, 357) on button >> nth=11
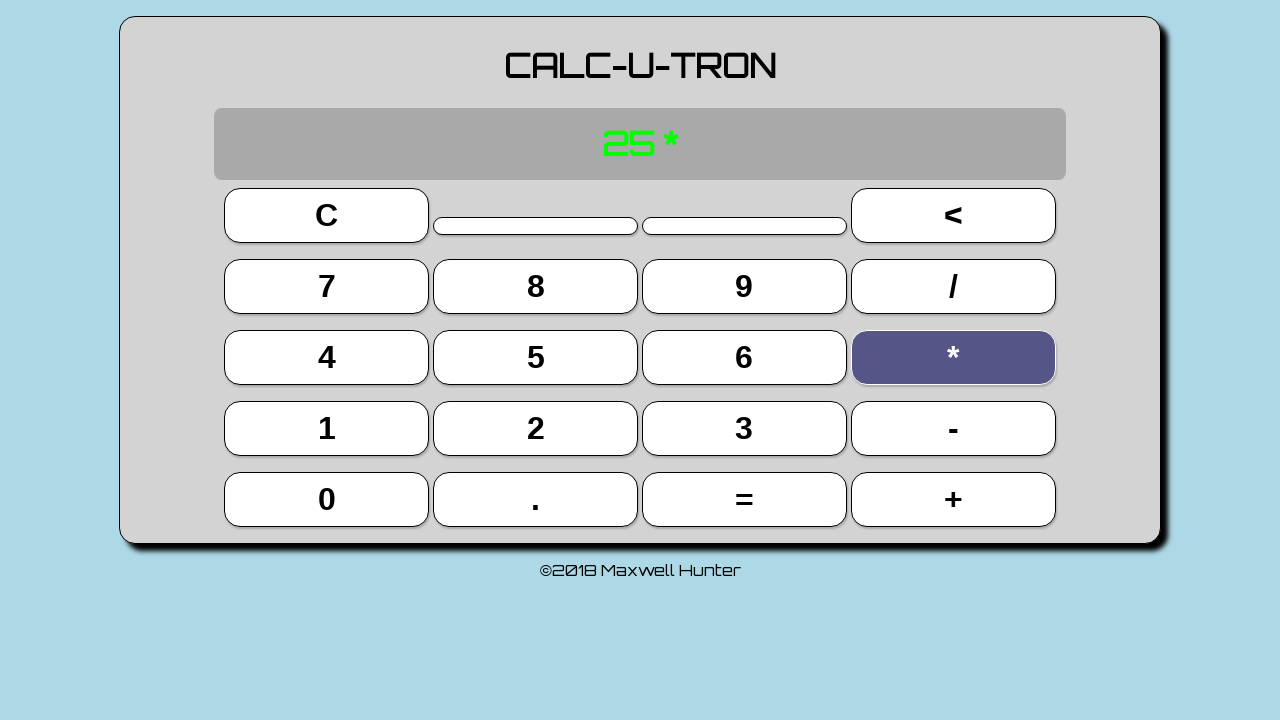

Clicked button 5 at (536, 357) on button >> nth=9
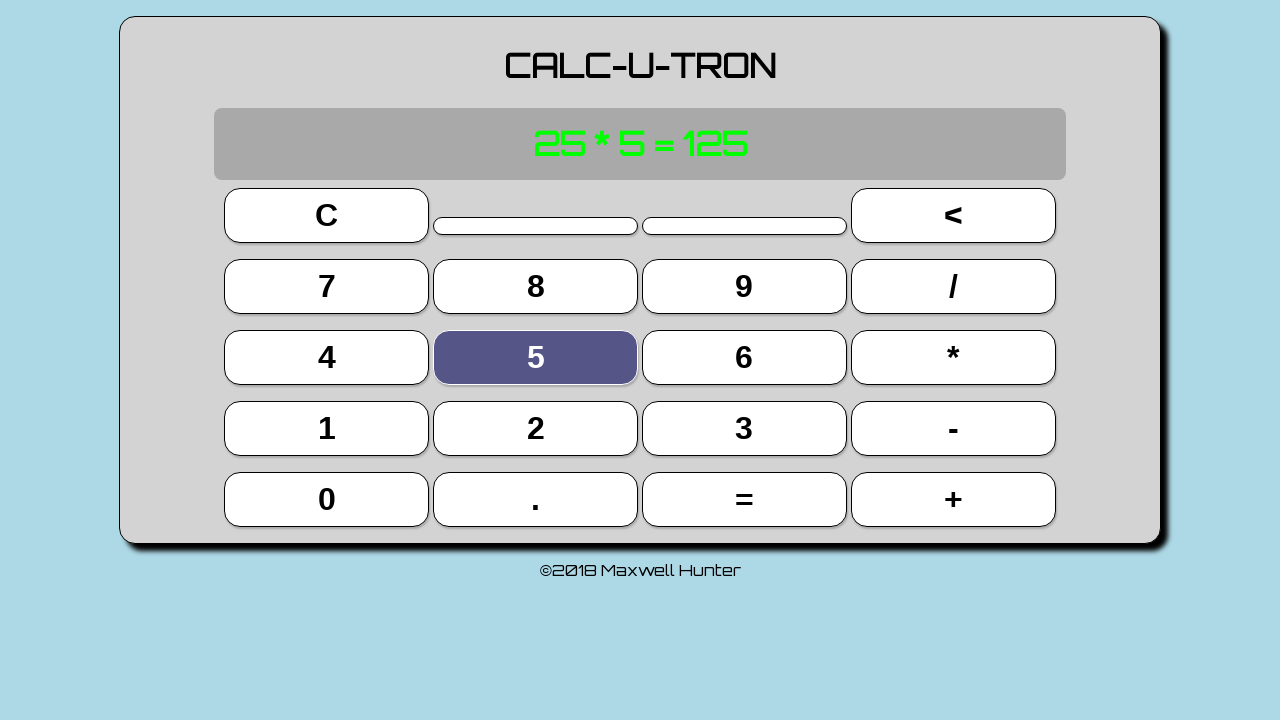

Clicked equals (=) button at (744, 499) on button >> nth=18
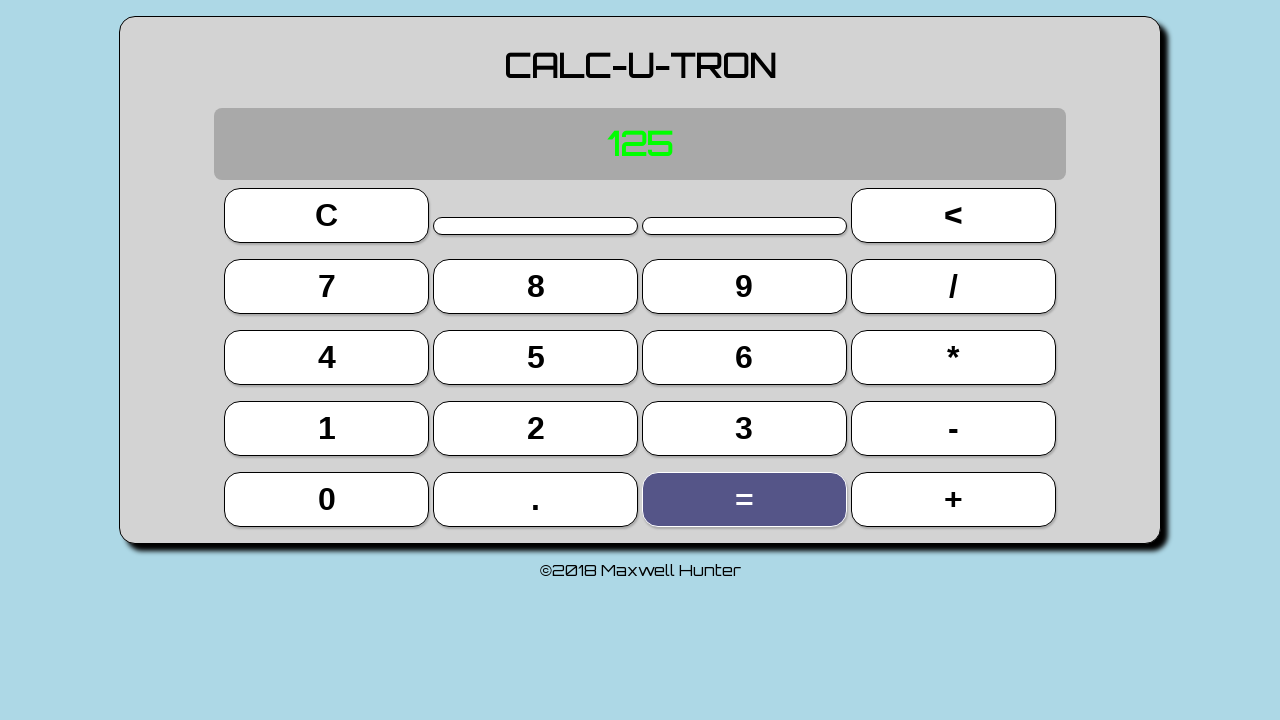

Located display element
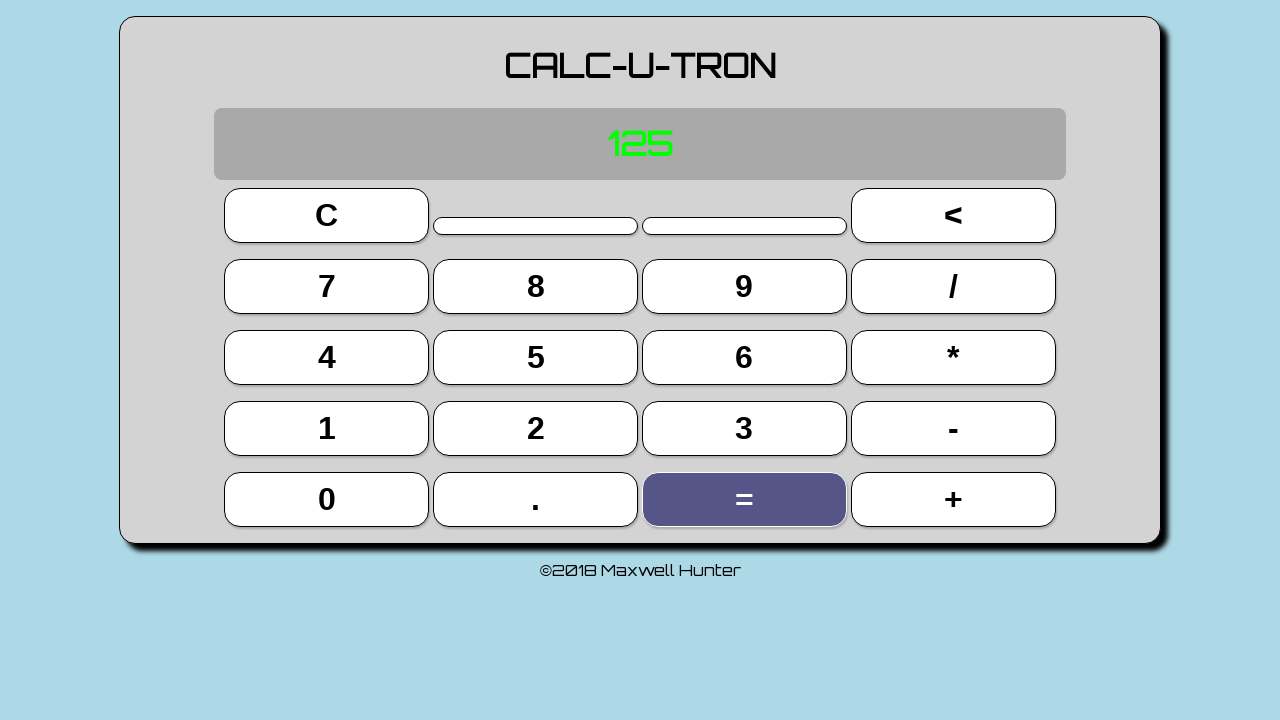

Verified display shows 125 (5×5×5=125)
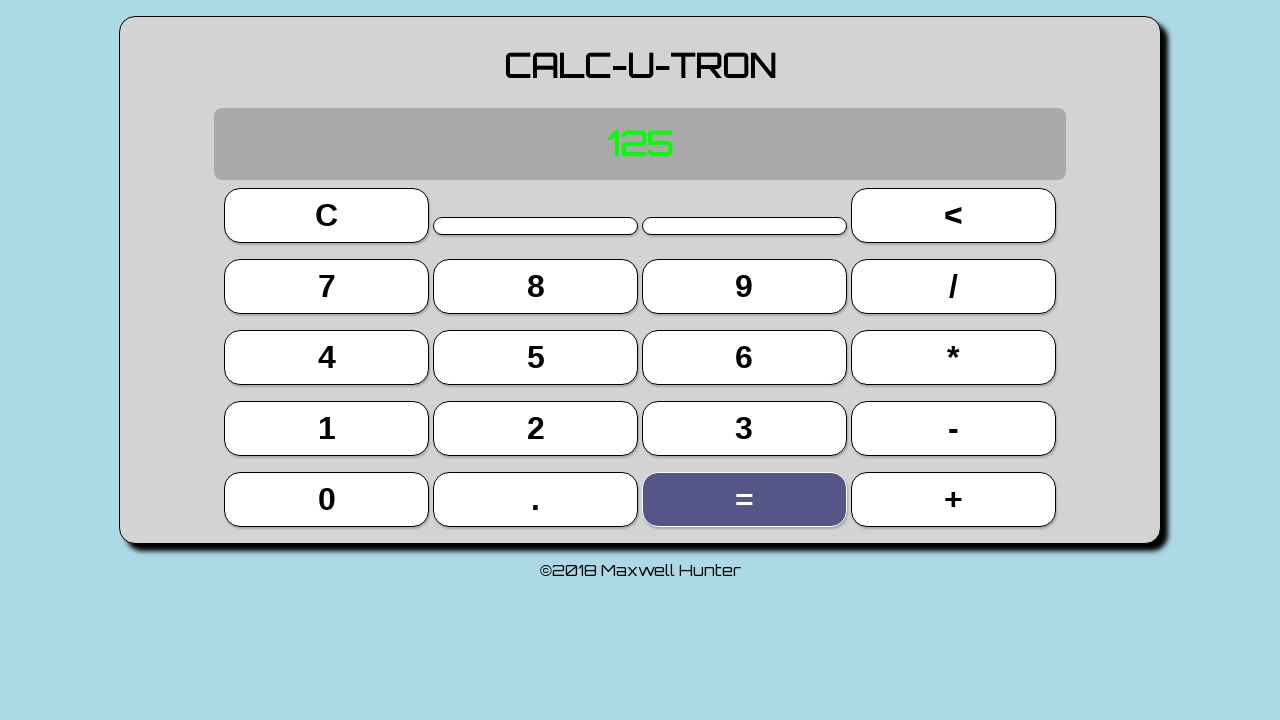

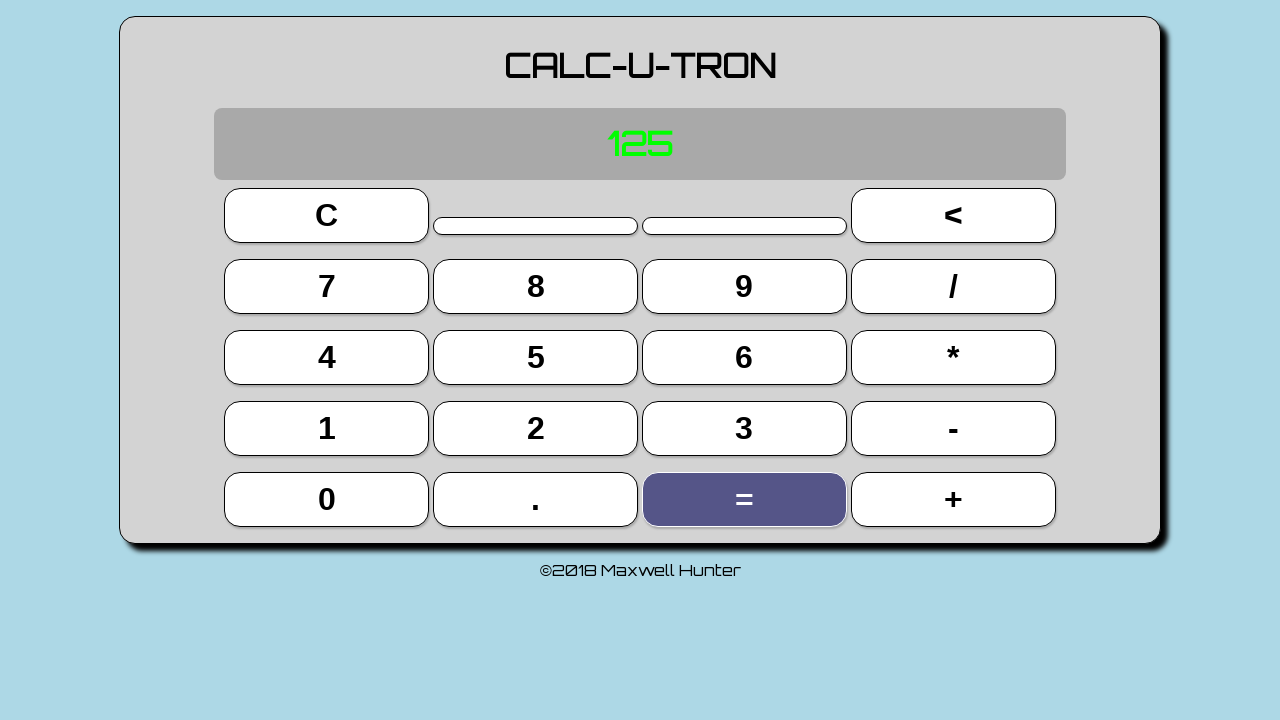